Tests sorting the Due column using semantic class attributes on the second table for better cross-browser compatibility

Starting URL: http://the-internet.herokuapp.com/tables

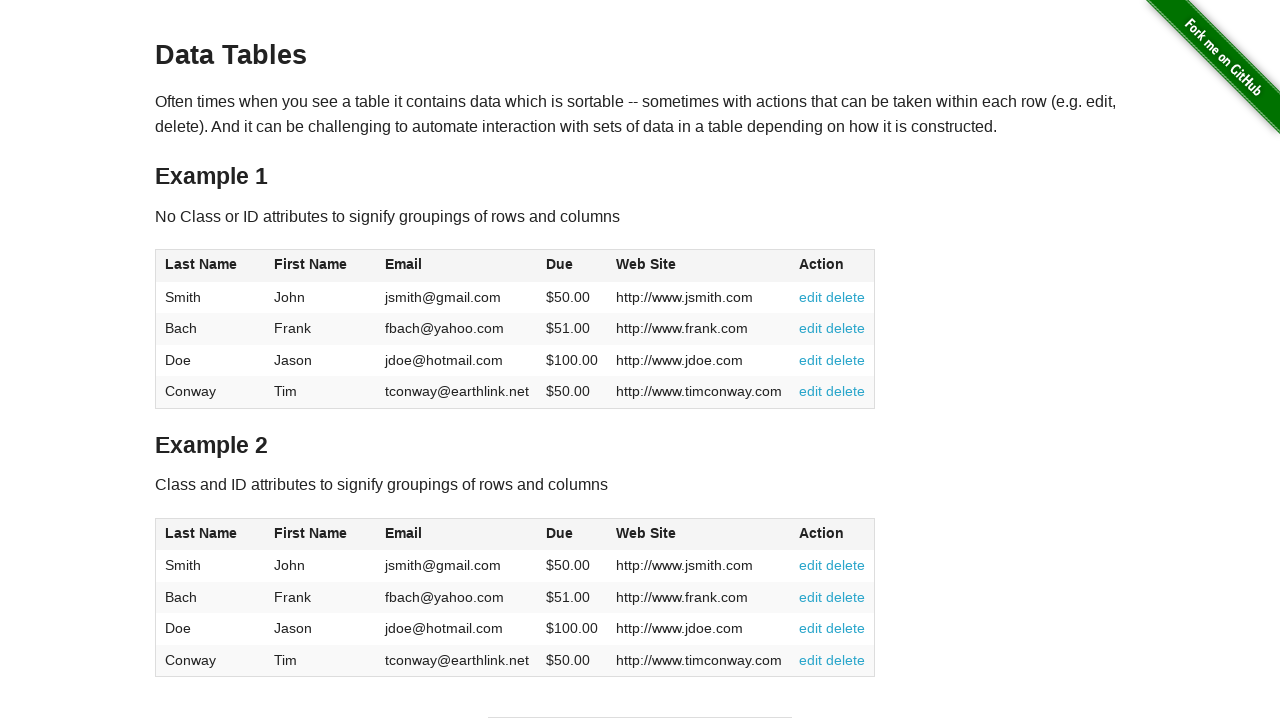

Clicked Due column header in second table to sort at (560, 533) on #table2 thead .dues
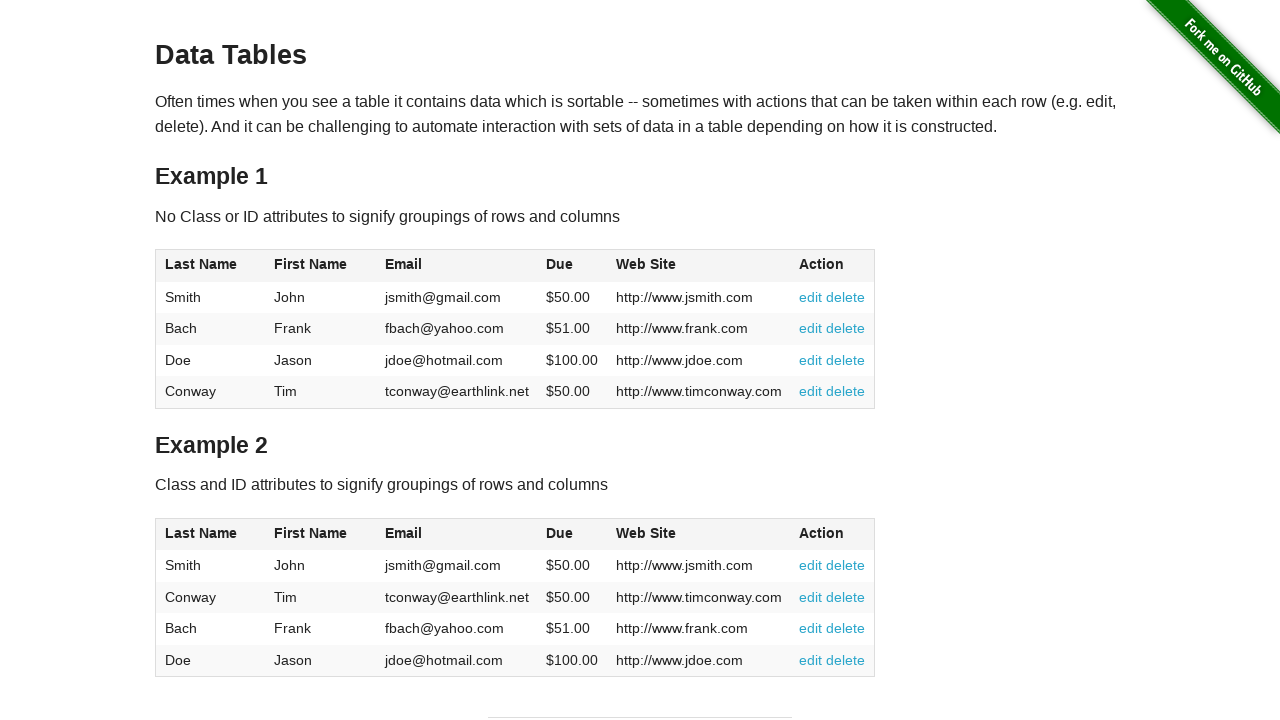

Table data loaded after sorting
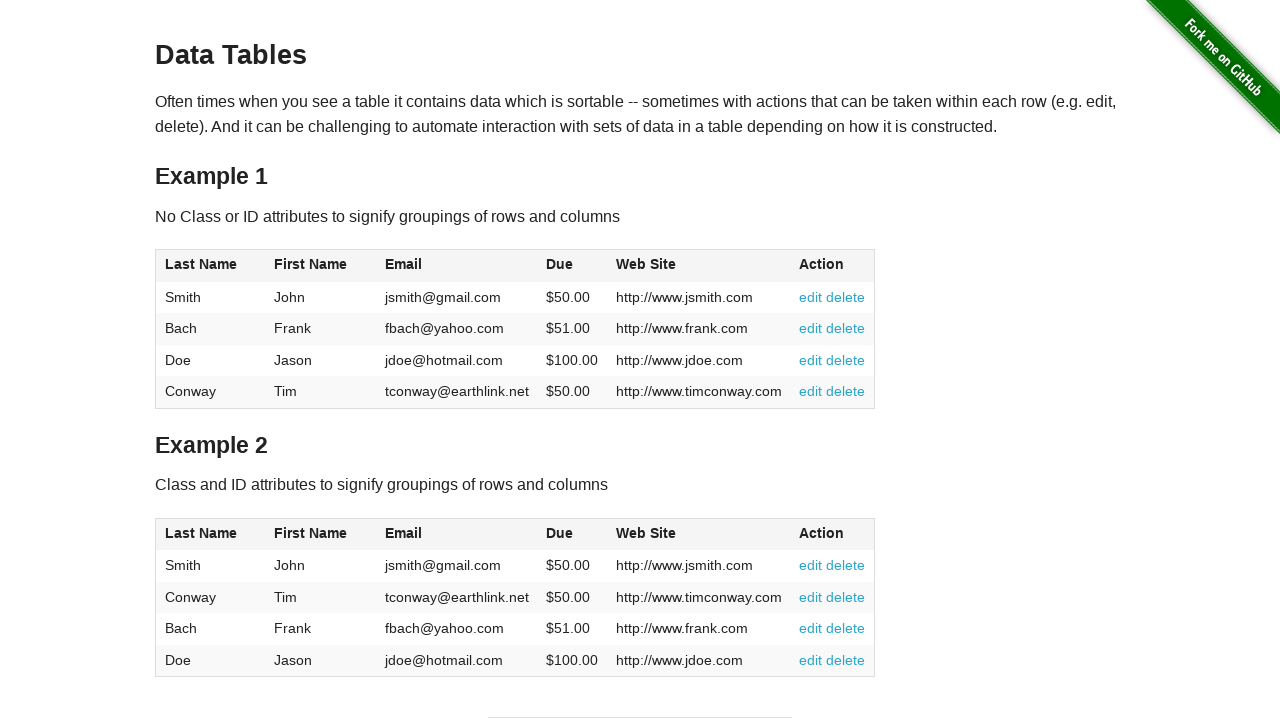

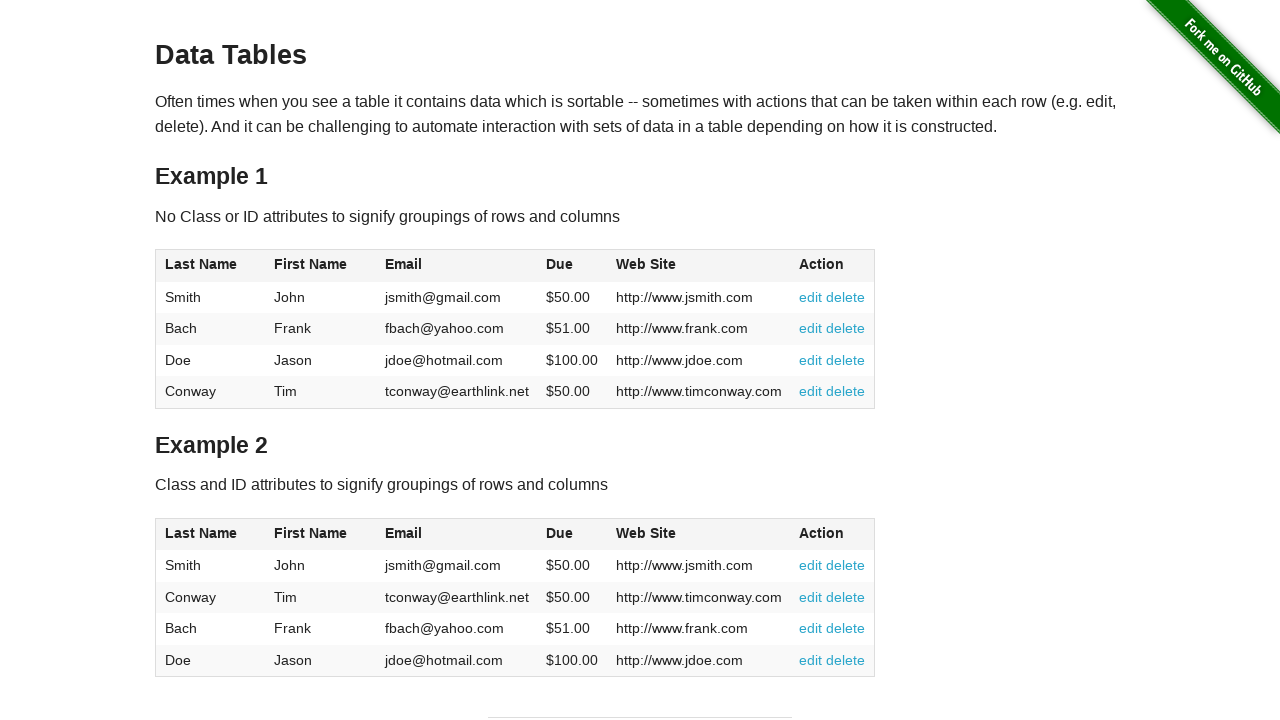